Tests checkbox functionality by clicking, checking, and unchecking checkboxes

Starting URL: https://the-internet.herokuapp.com/

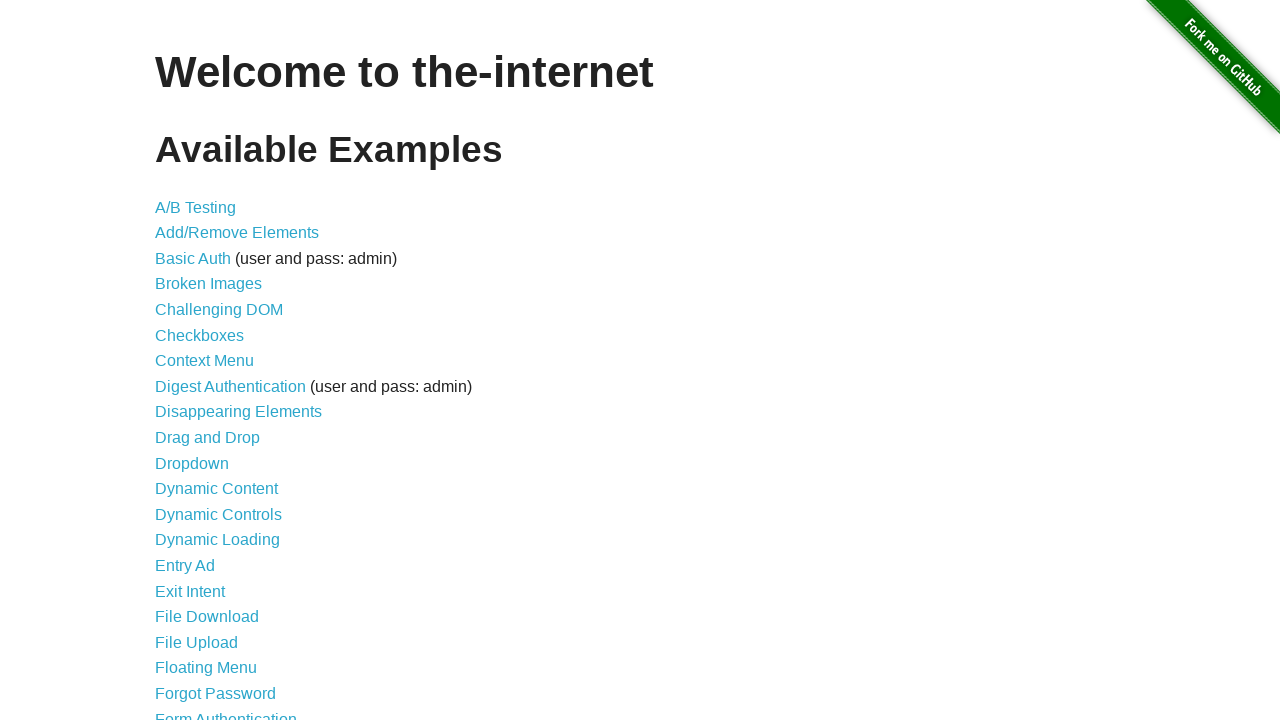

Clicked on Checkboxes link (6th item in list) at (200, 335) on ul > li:nth-child(6) > a
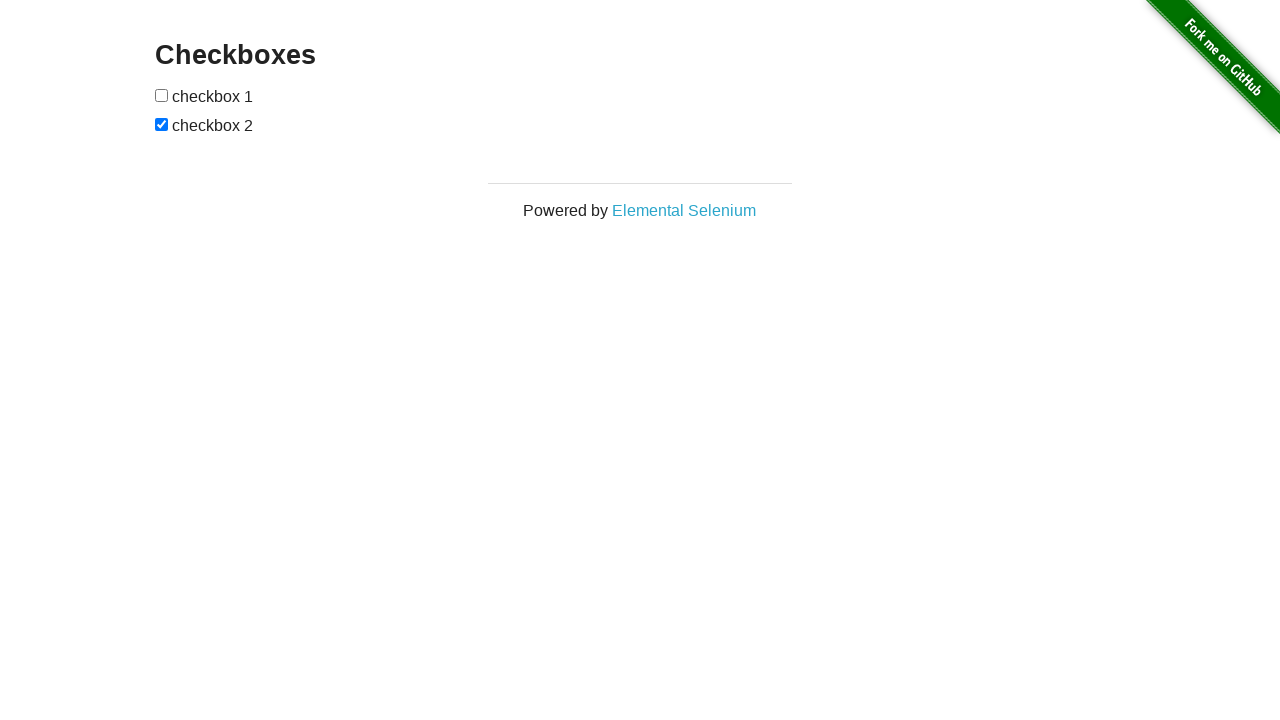

Checkboxes element loaded and is visible
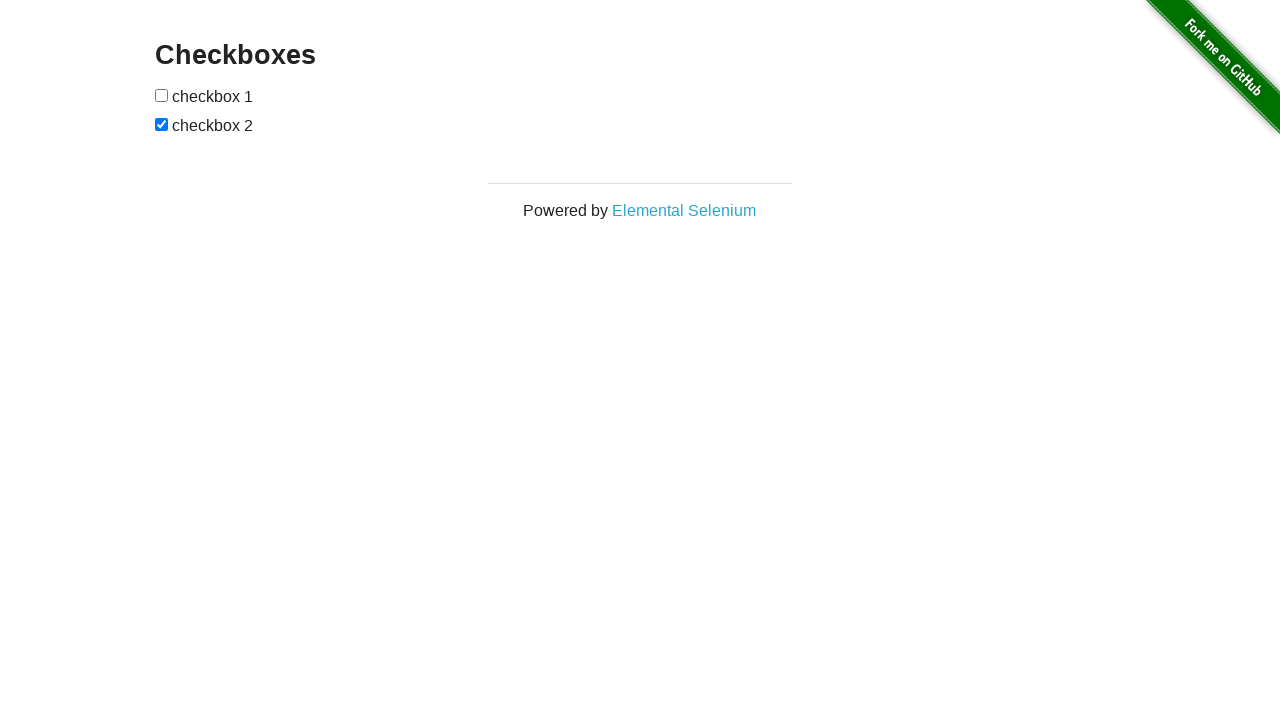

Clicked on first checkbox at (162, 95) on #checkboxes input:nth-child(1)
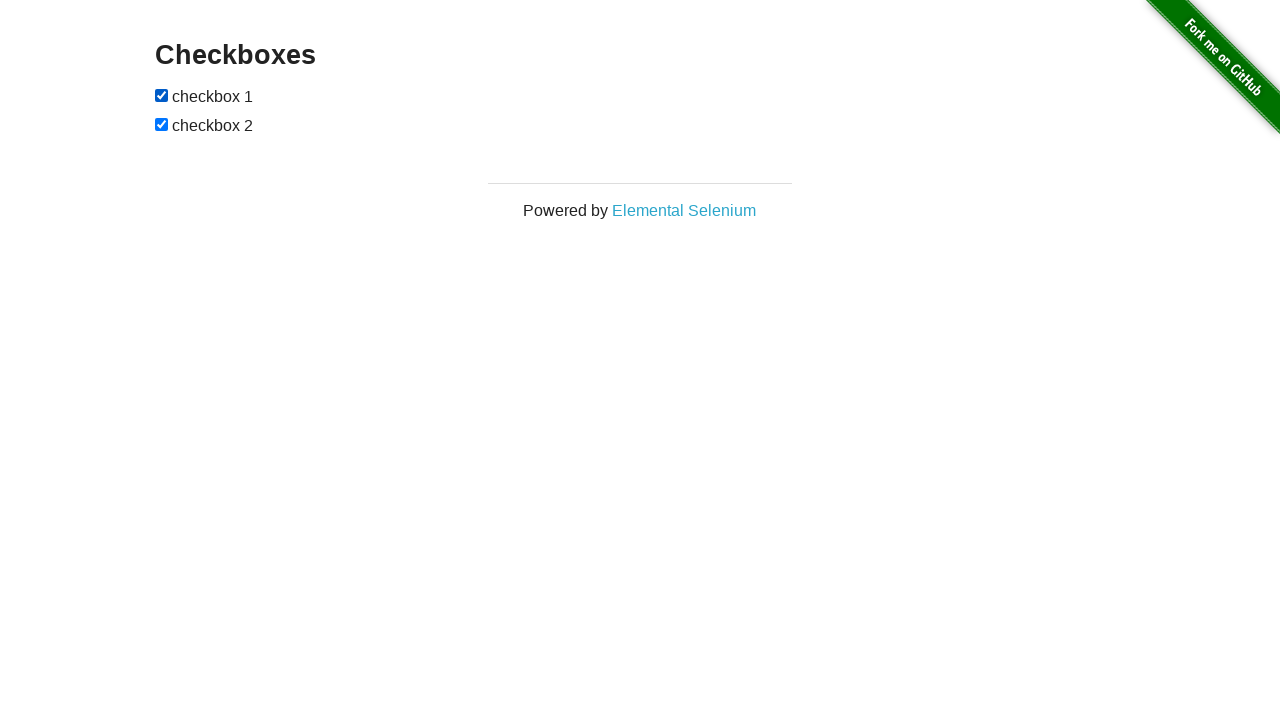

Unchecked first checkbox at (162, 95) on #checkboxes input:nth-child(1)
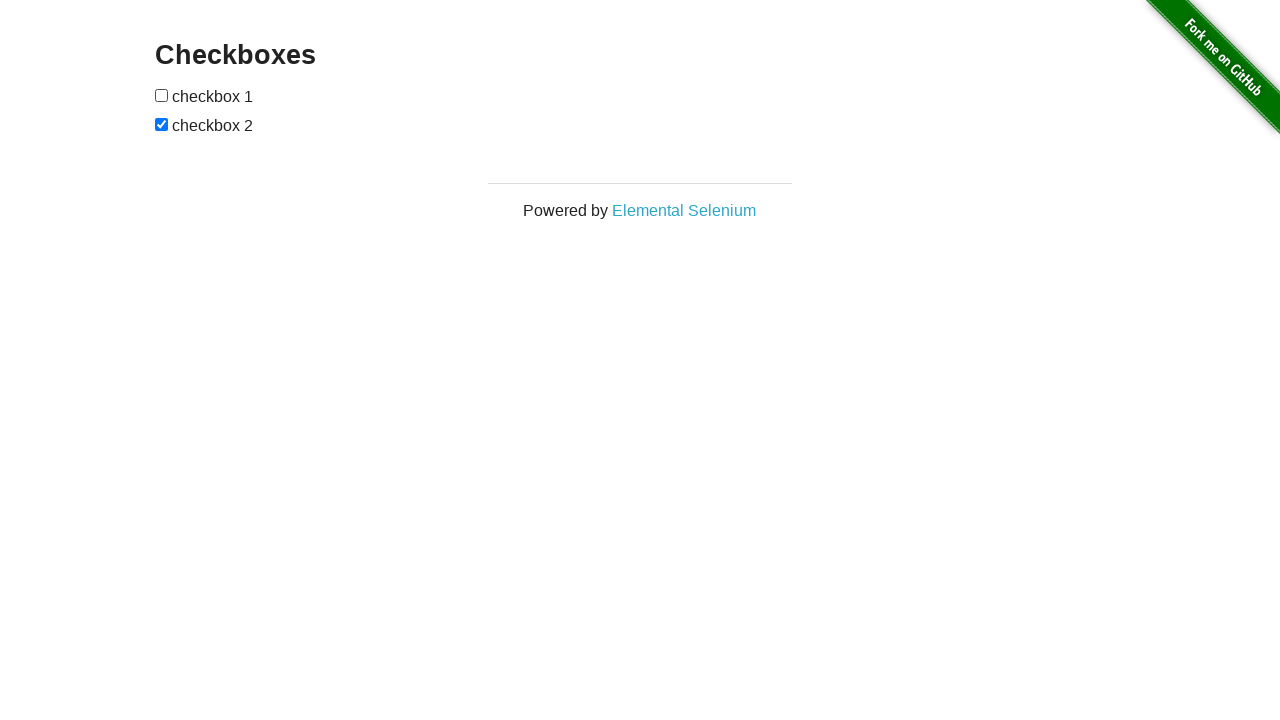

Checked second checkbox on #checkboxes input:nth-child(3)
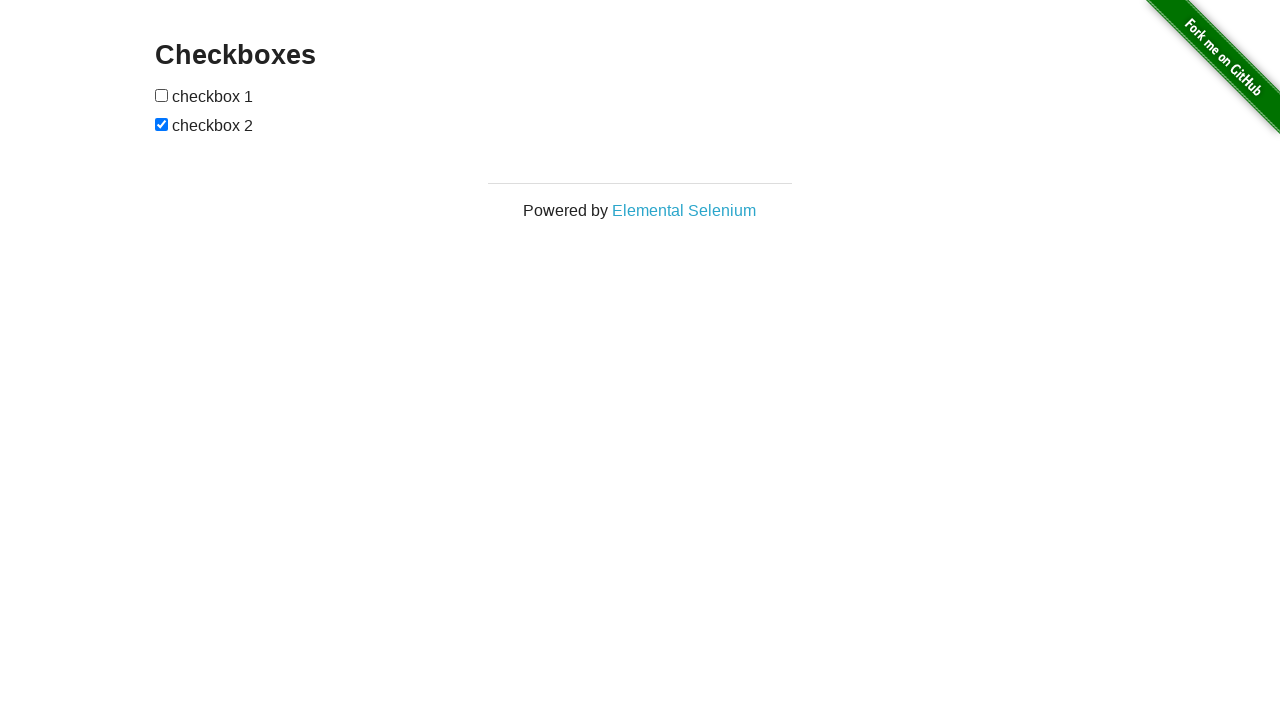

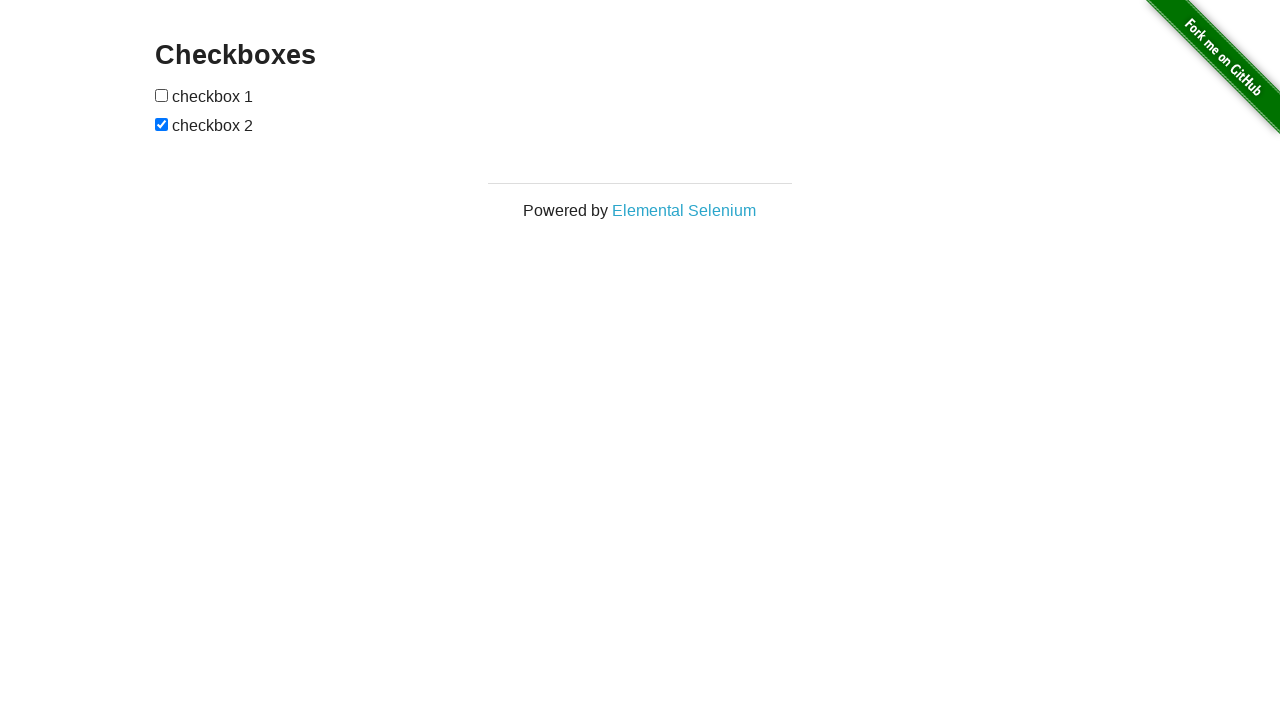